Tests filtering functionality by selecting bike accessories, setting pincode, applying COD and brand filters, then clearing all filters

Starting URL: https://www.naaptol.com/

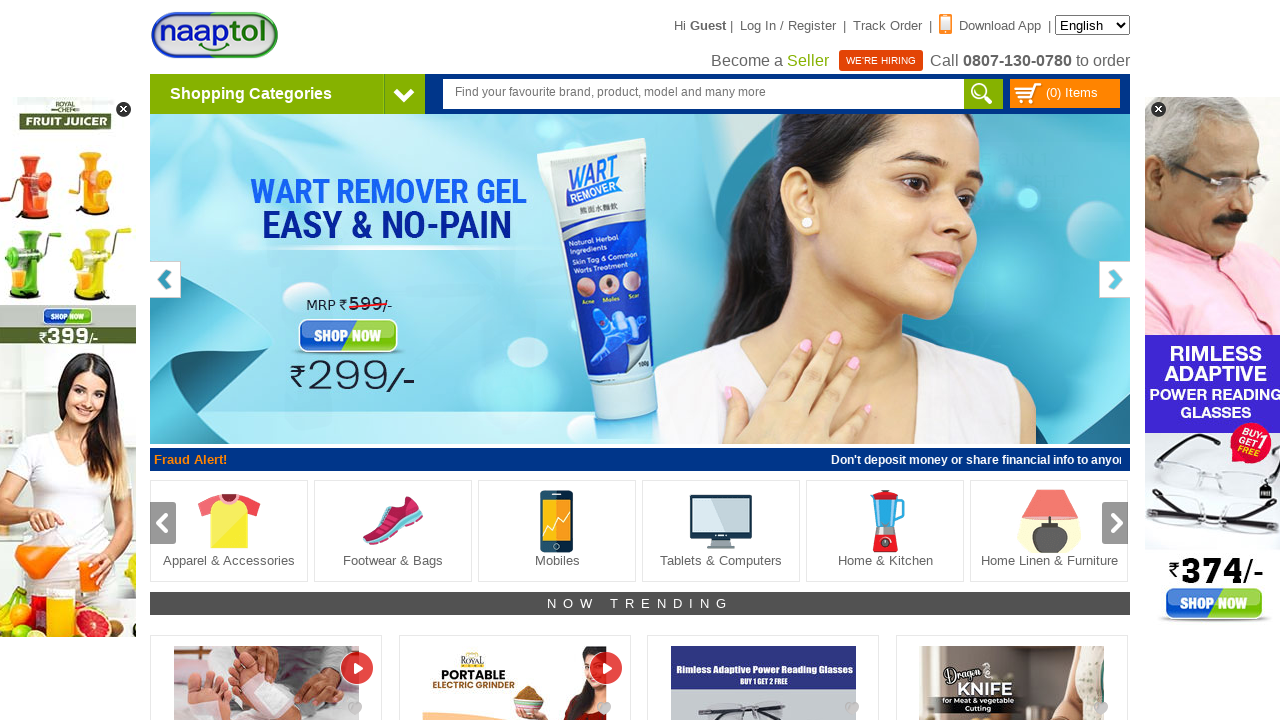

Hovered over Shopping Categories menu at (404, 94) on .arrowNav
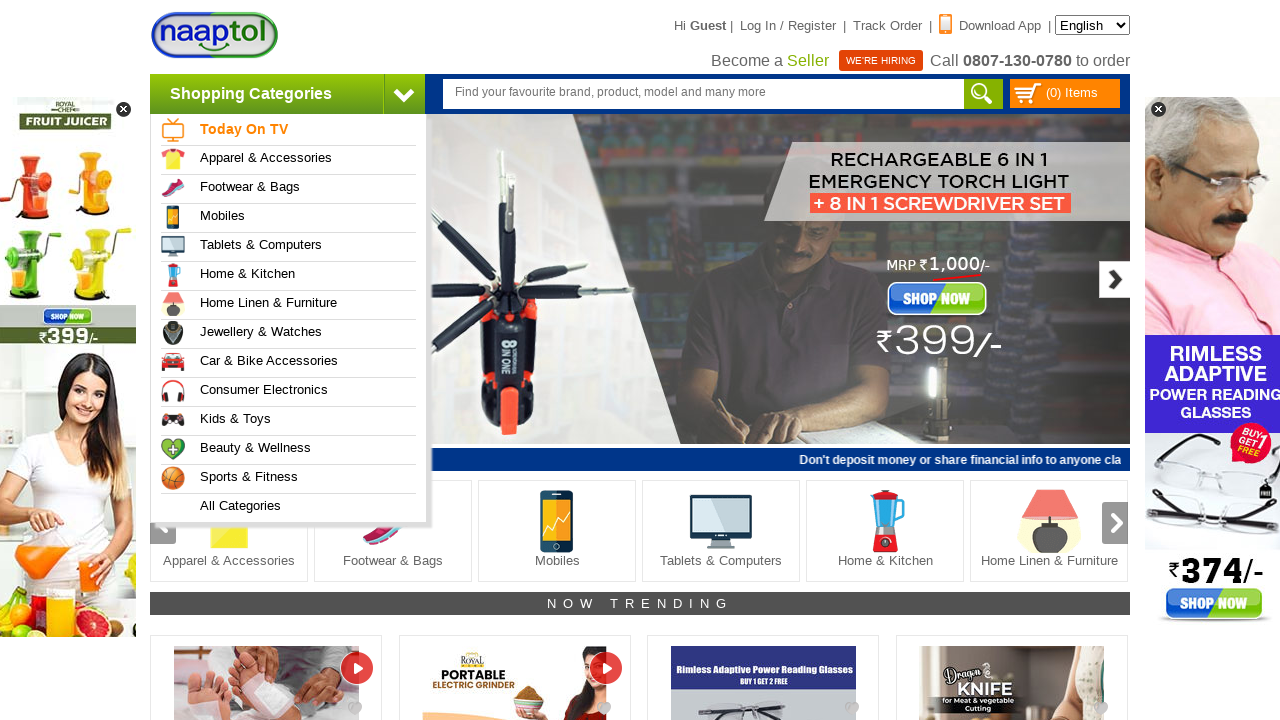

Hovered over Car and Bike menu at (173, 362) on (//*[@class='catIconMenu automobiles'])[1]
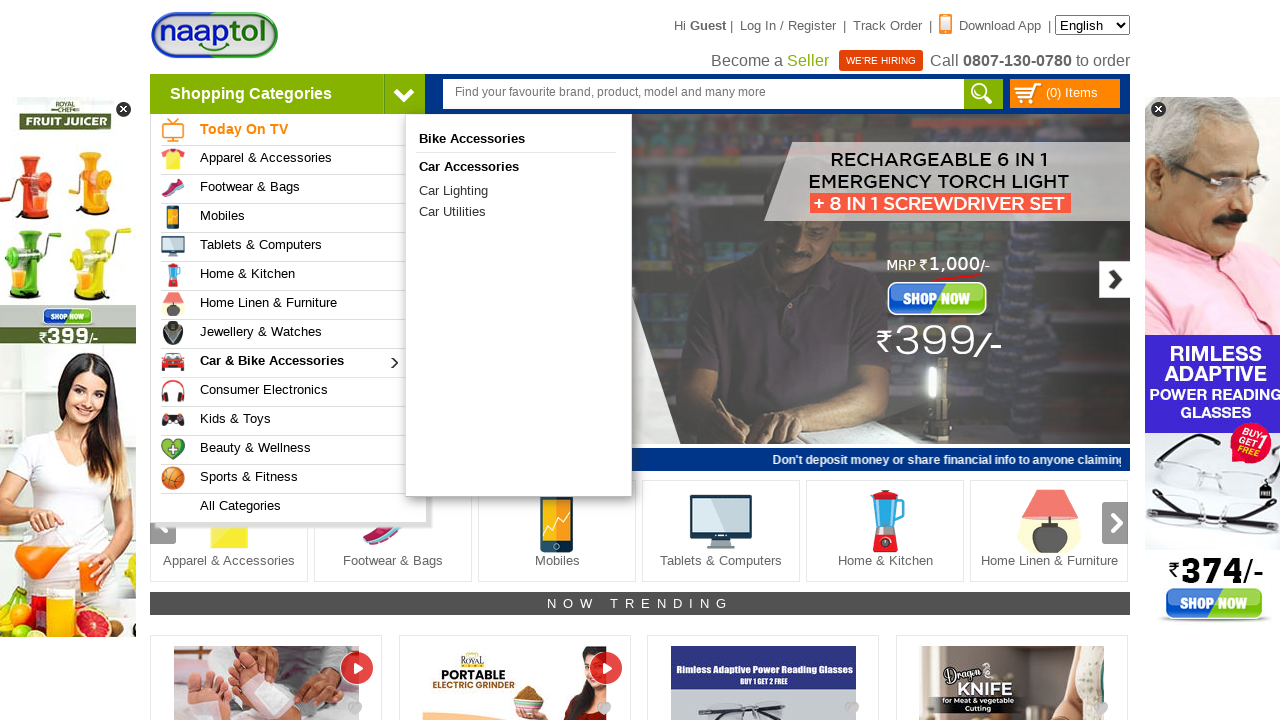

Clicked on Bike Accessories link at (516, 138) on (//*[@href='/shop-online/automobiles/bike-accessories.html'])[1]
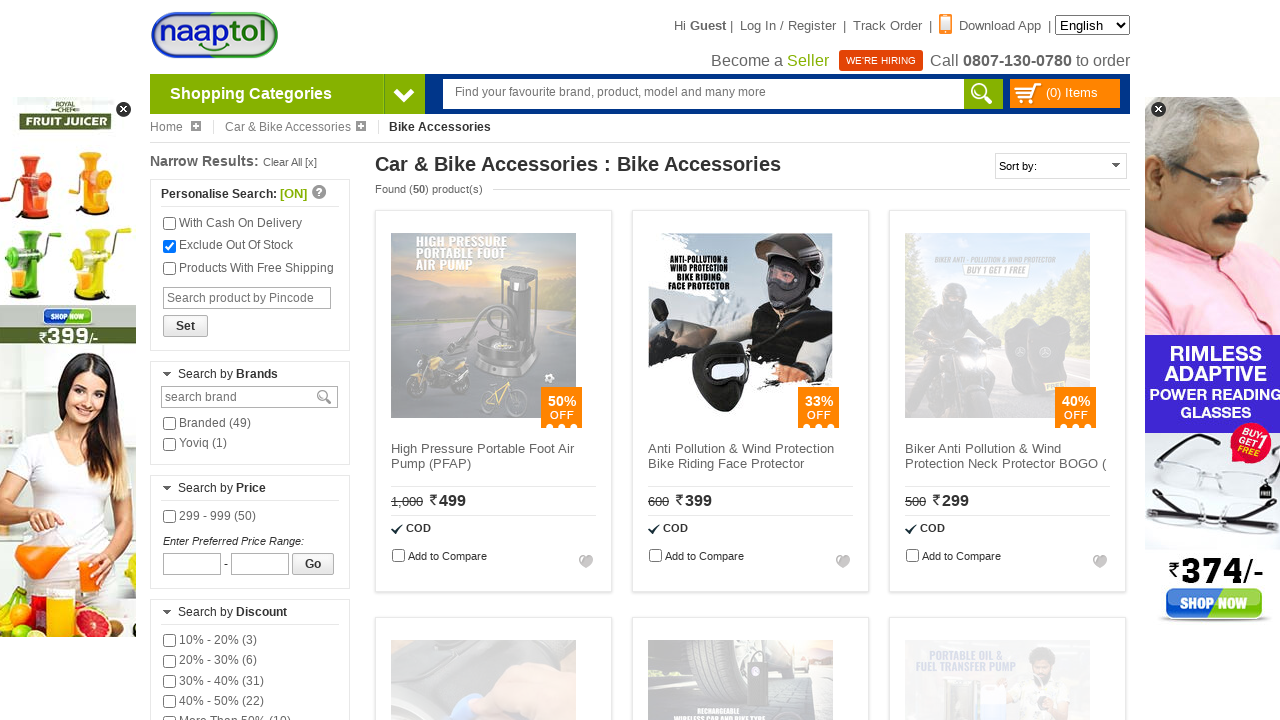

Entered pincode 800014 on [id='pincode']
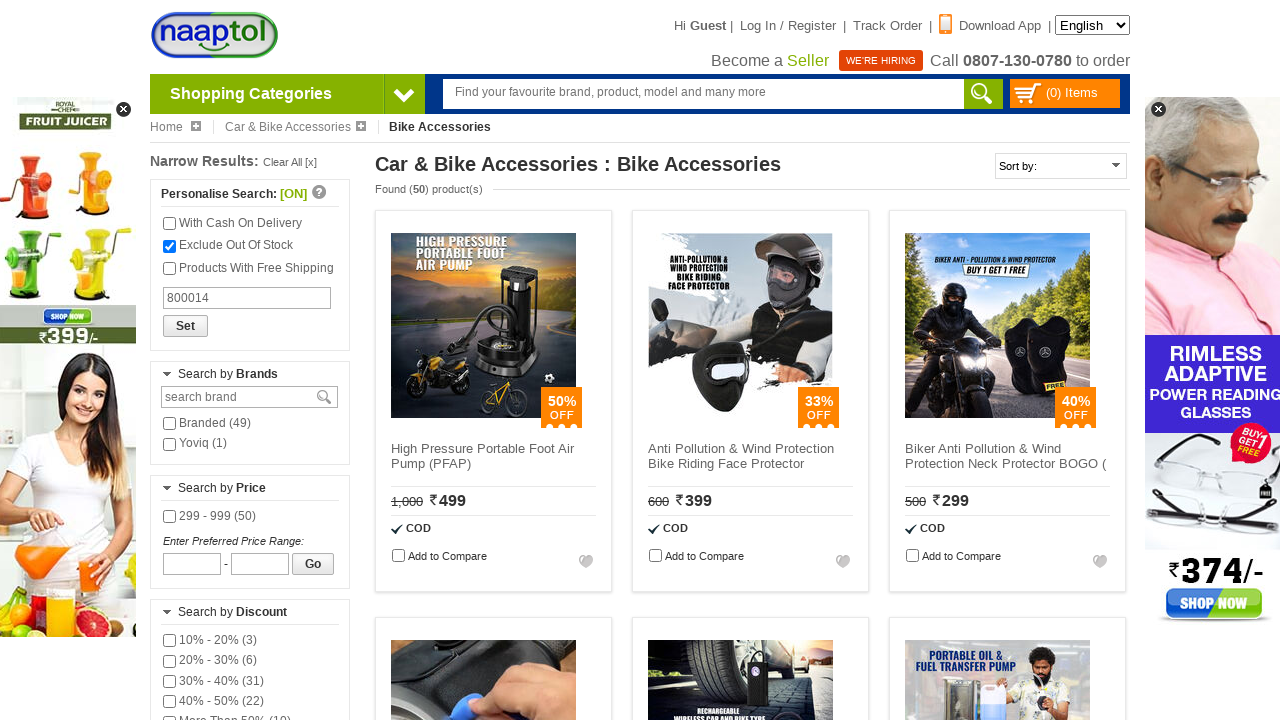

Clicked Set button to confirm pincode at (186, 326) on (//*[@class='button_1'])[1]
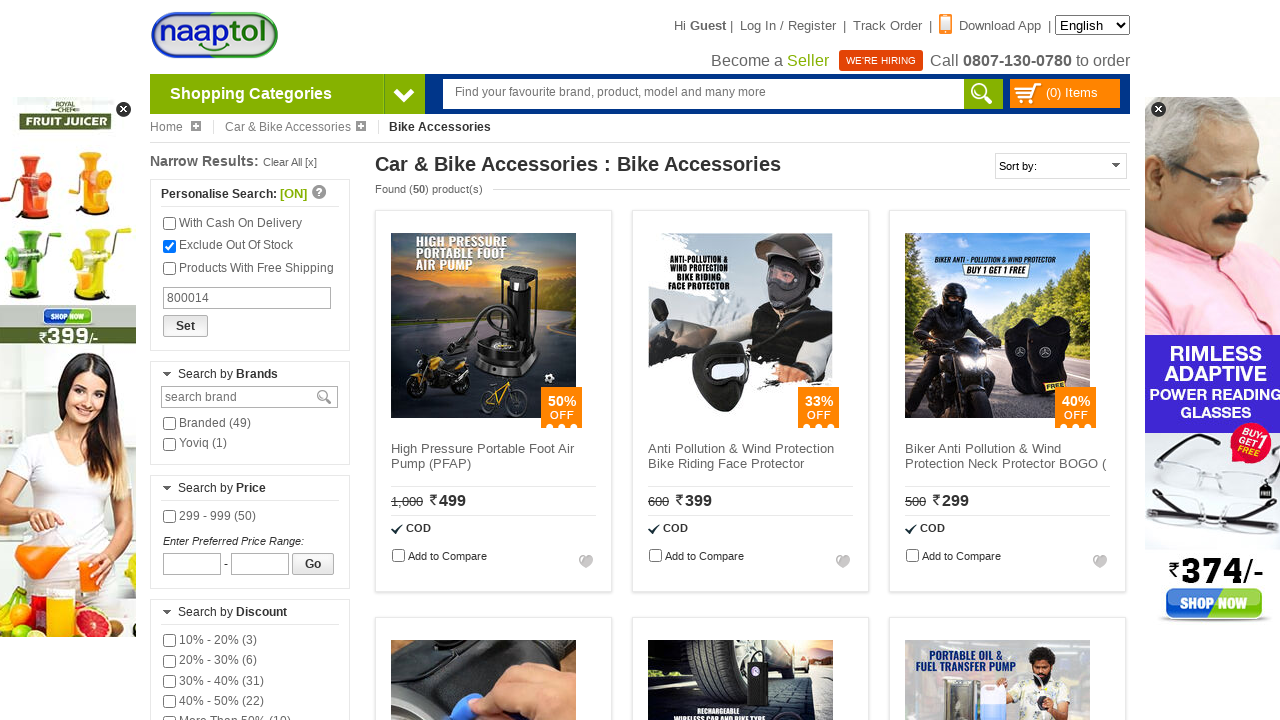

Clicked Cash on Delivery checkbox at (170, 224) on #iscod
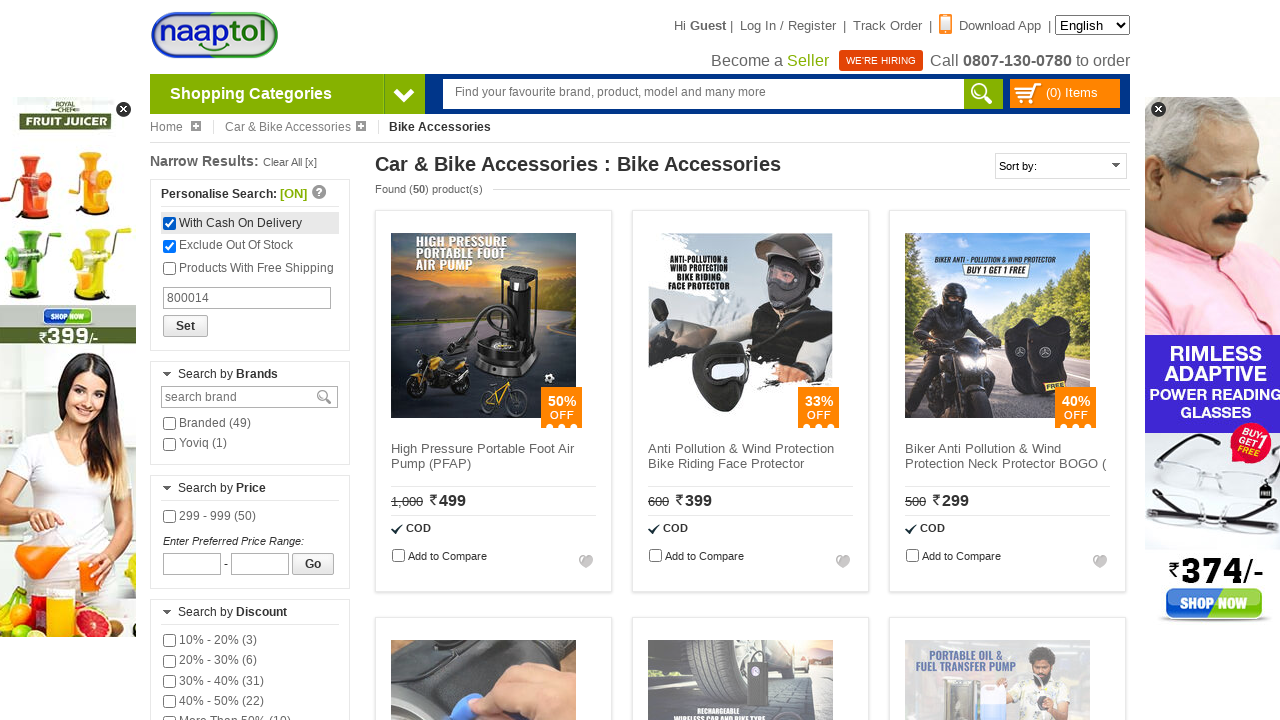

Clicked on Branded filter at (170, 424) on #brandFilterBox8313
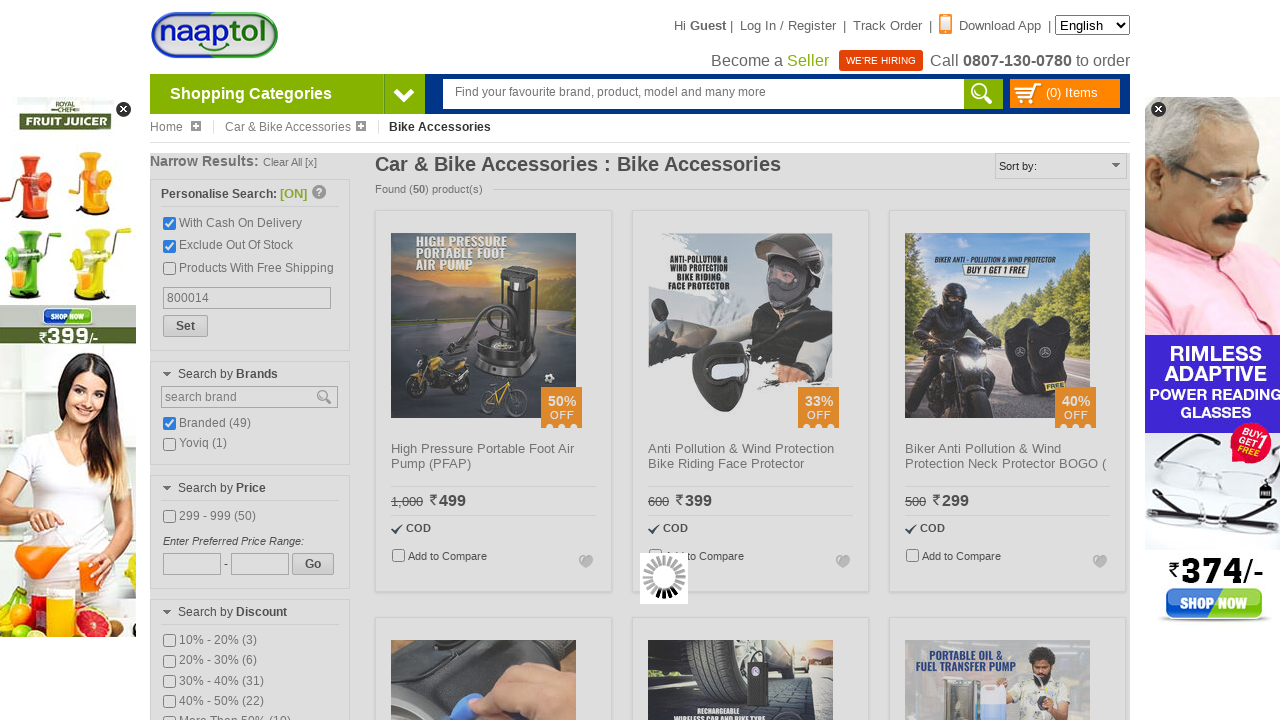

Clicked on Price filter at (170, 525) on #priceFilterBox1
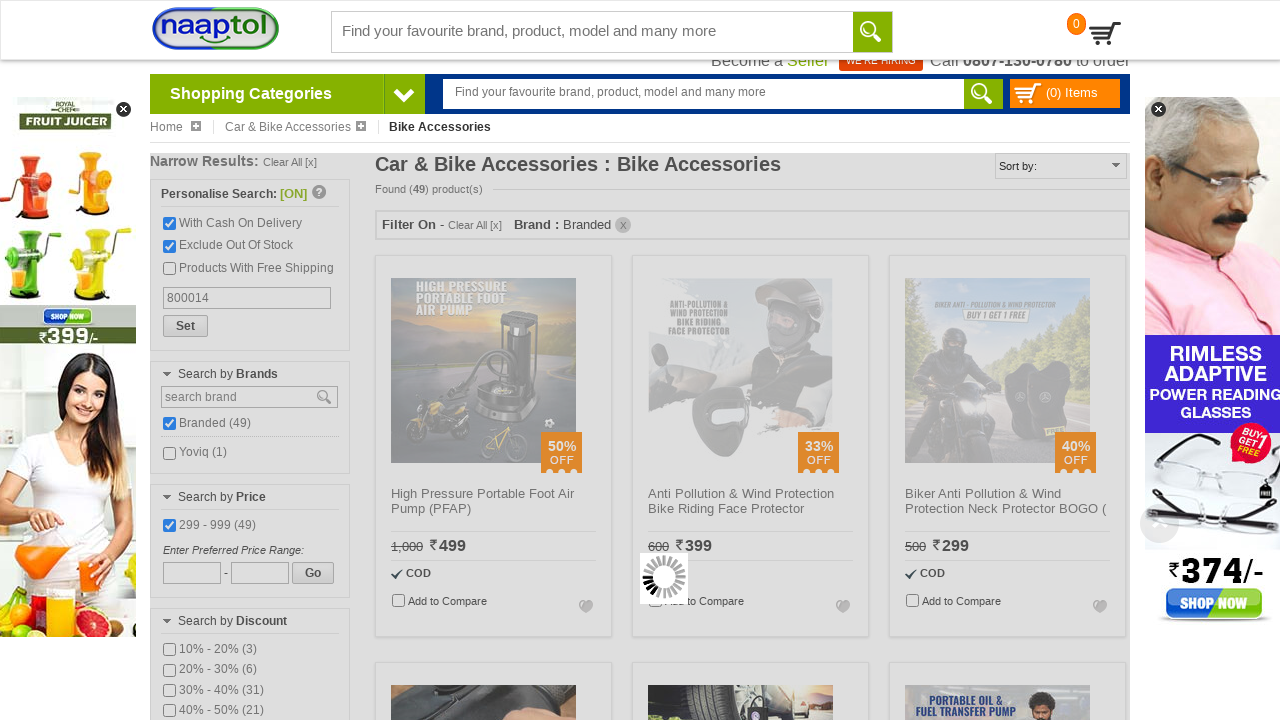

Clicked Clear All link to clear all applied filters at (290, 162) on (//*[@class='sml_link'])[1]
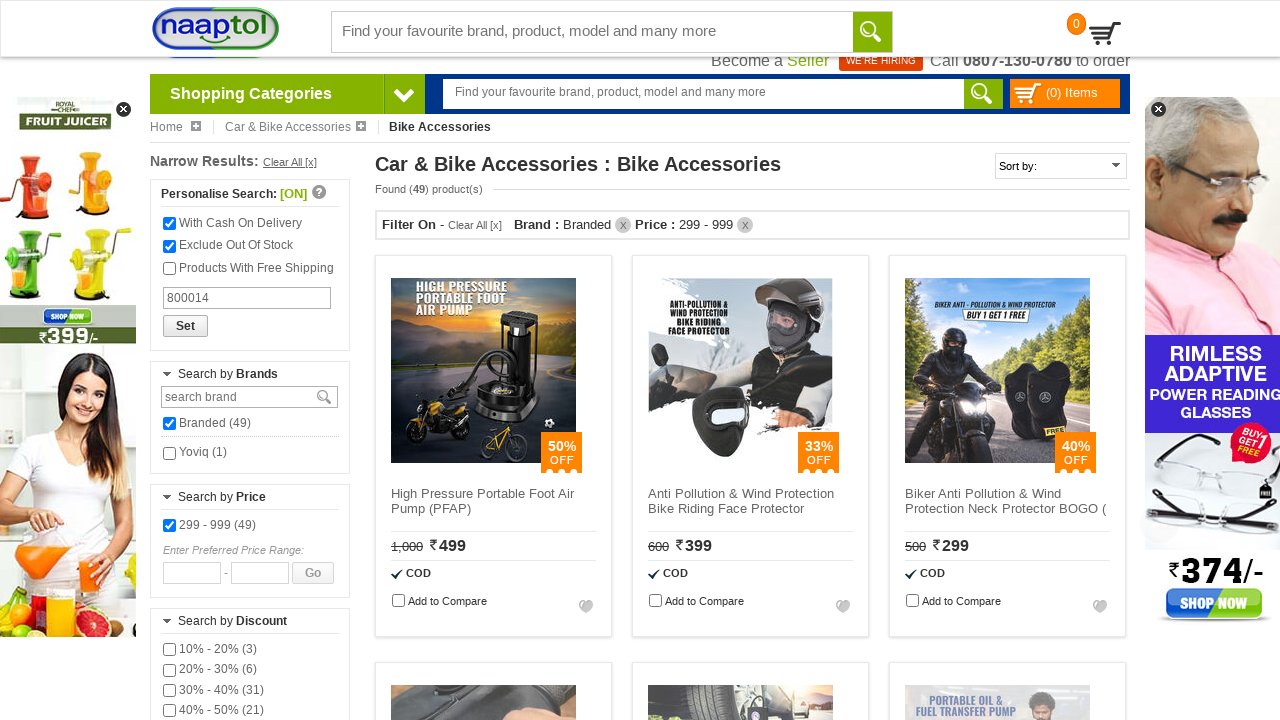

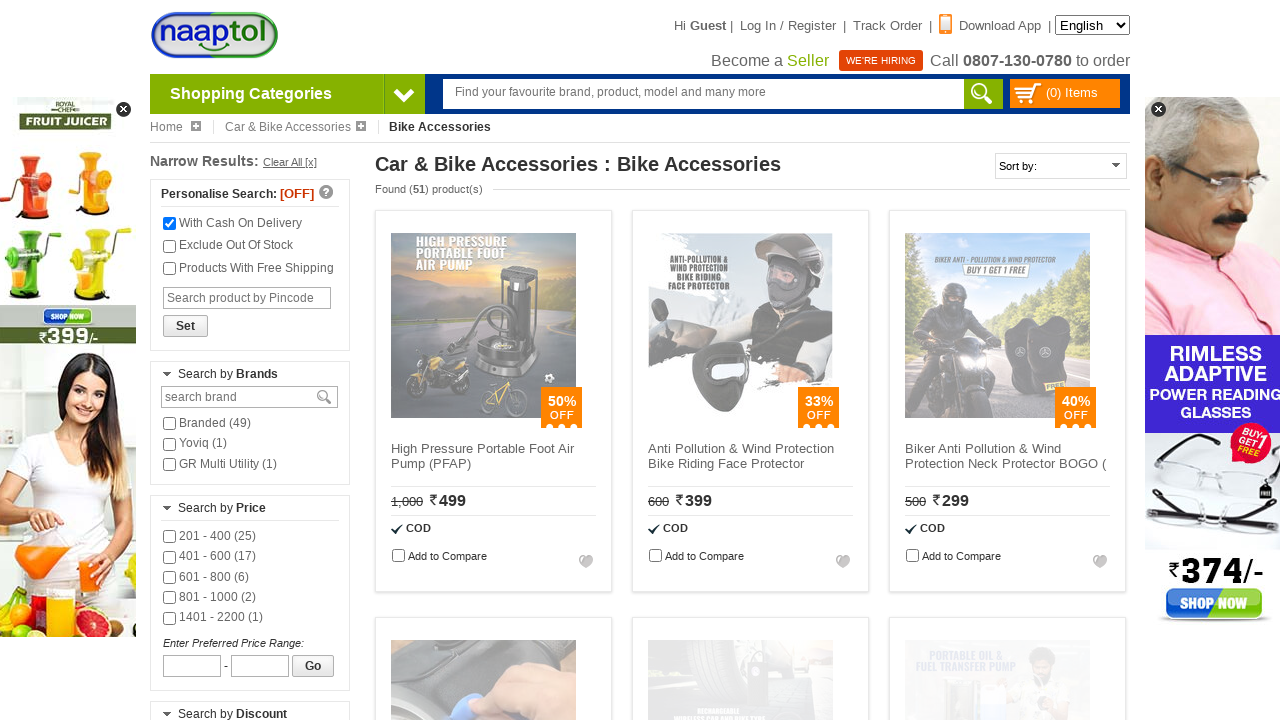